Tests iframe functionality by switching into an iframe to verify text content is displayed, then switching back to the parent frame to verify the page heading is displayed.

Starting URL: https://practice.cydeo.com/iframe

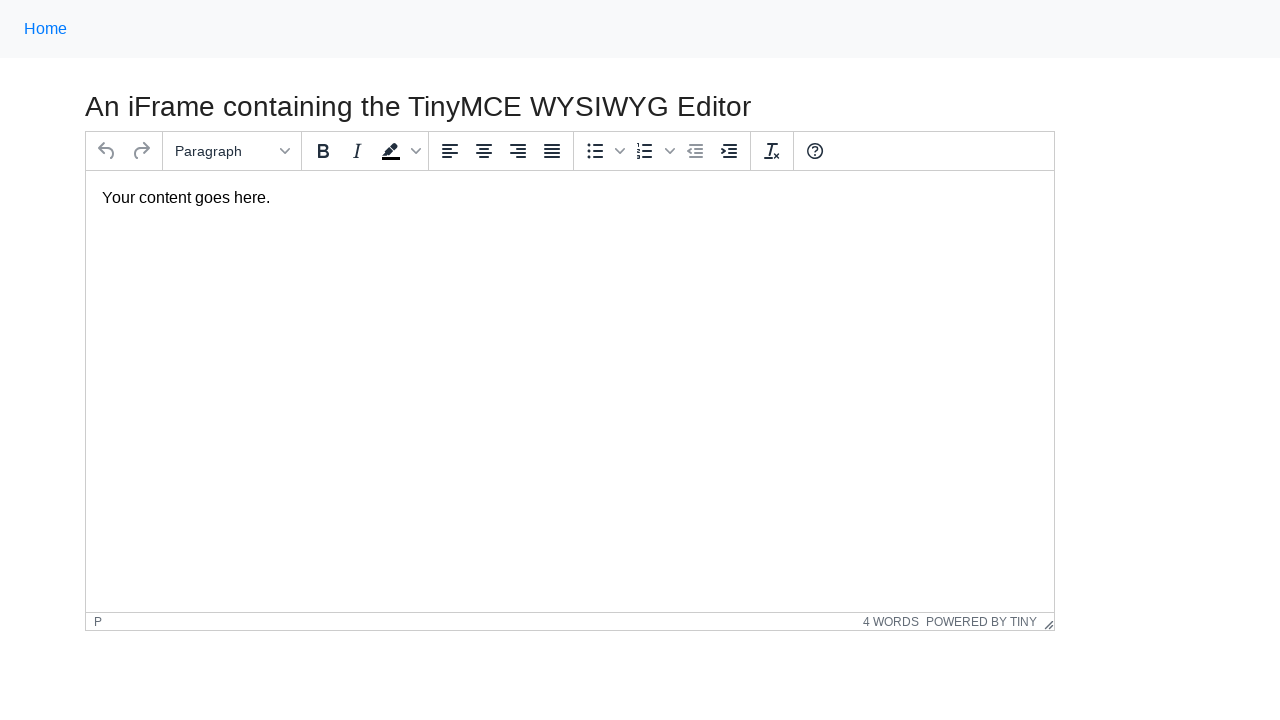

Located iframe with ID 'mce_0_ifr'
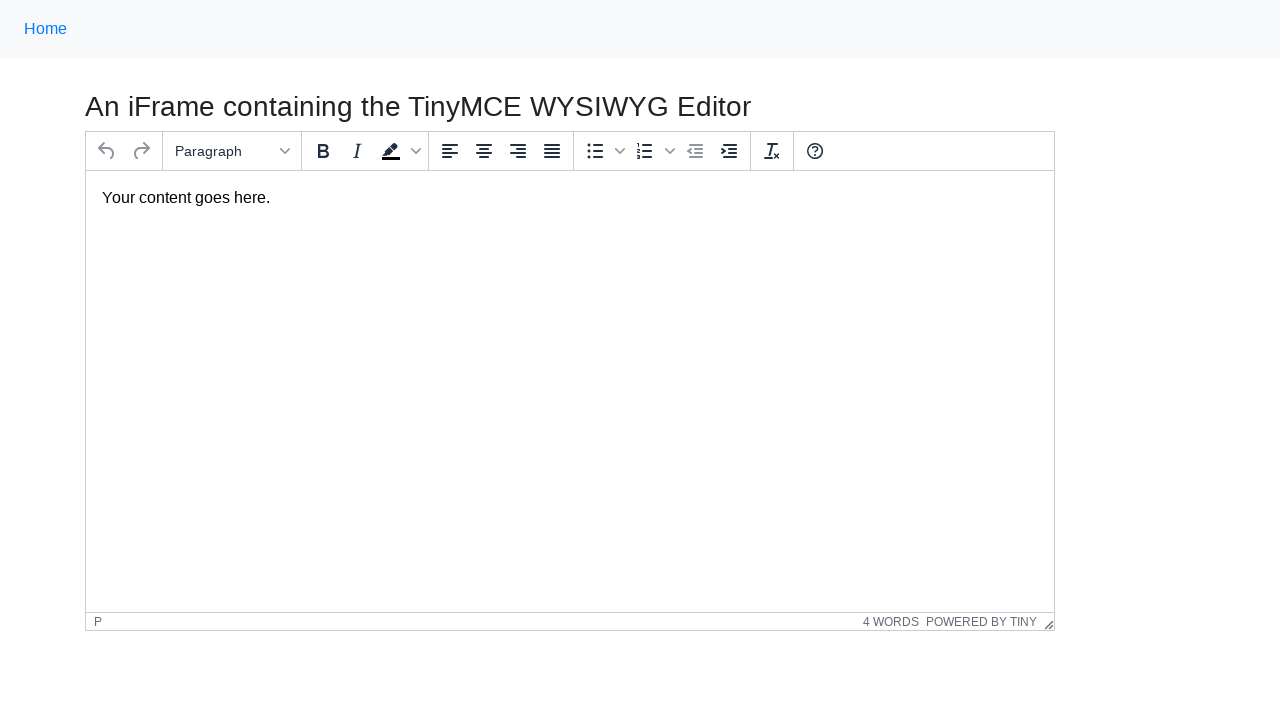

Located text element inside iframe
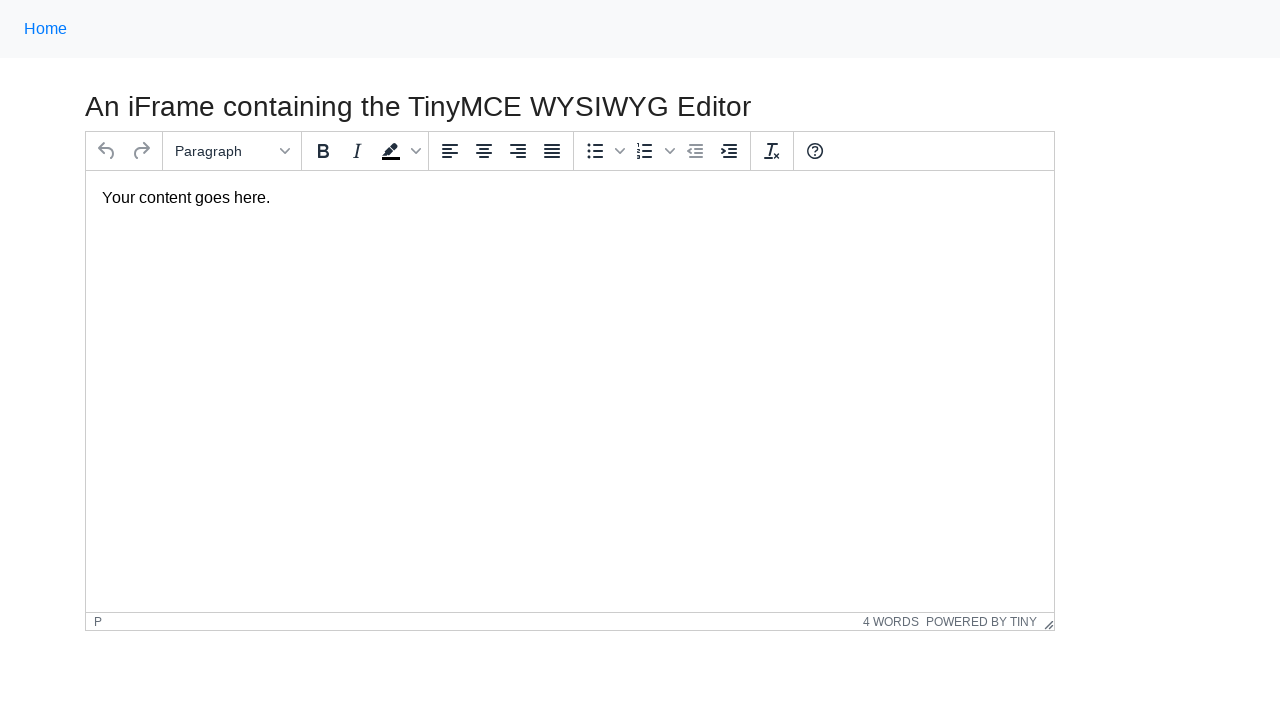

Verified text 'Your content goes here.' is visible inside iframe
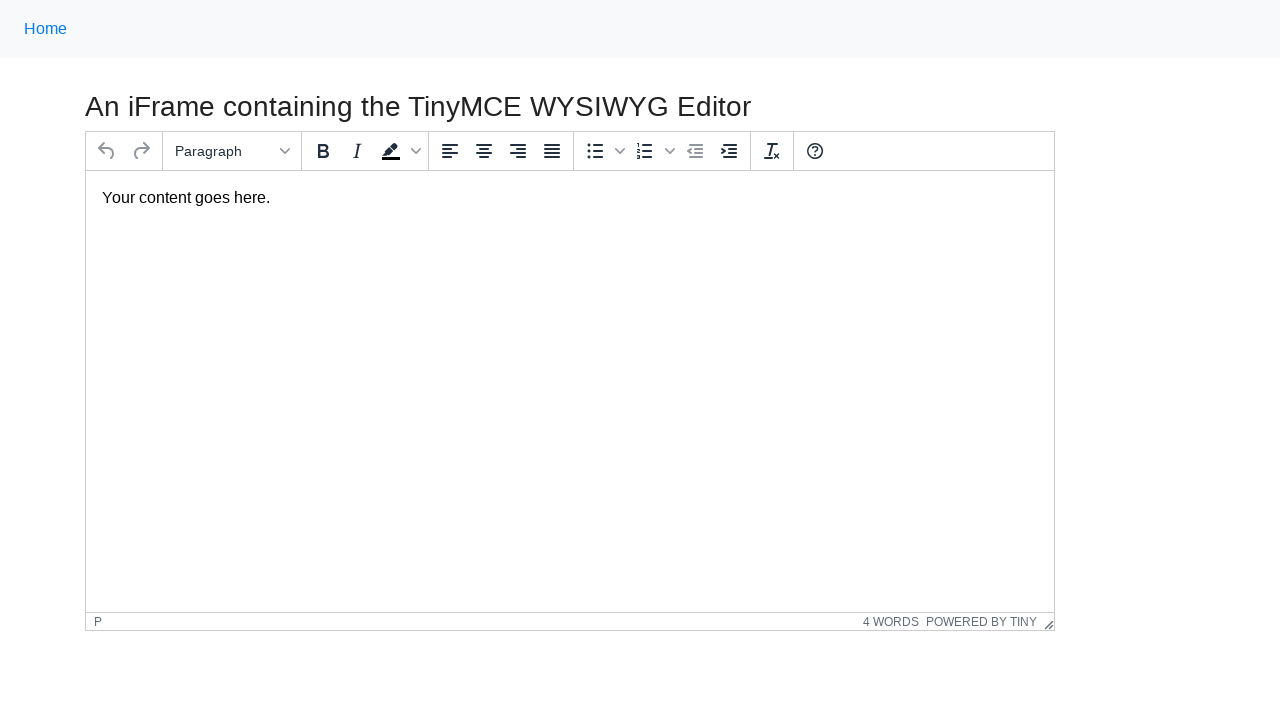

Located heading element outside iframe
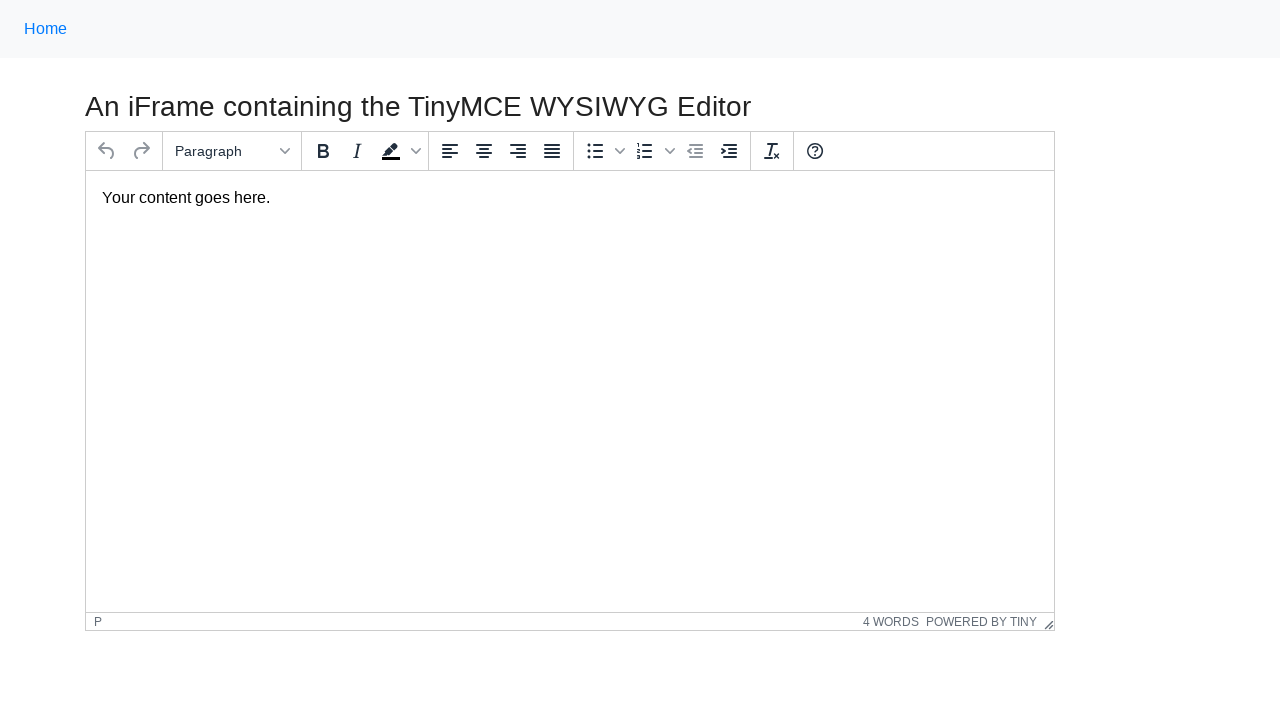

Verified heading 'An iFrame containing the TinyMCE WYSIWYG Editor' is visible on parent frame
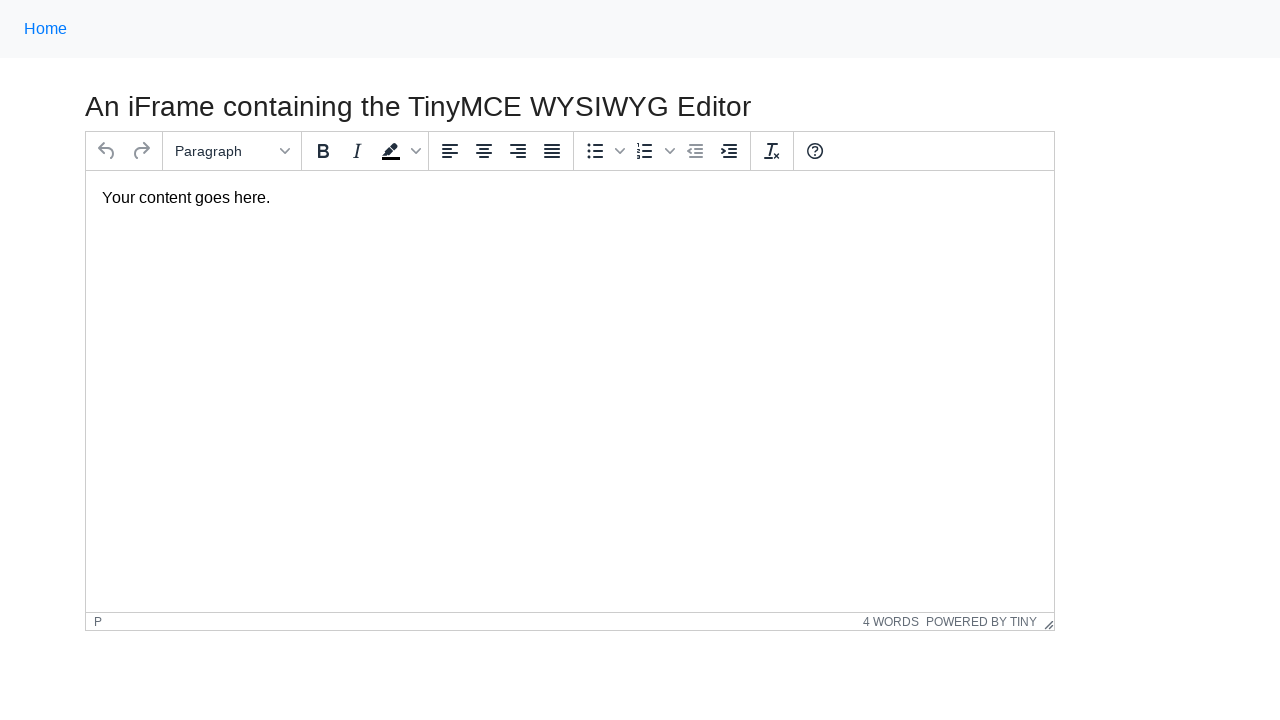

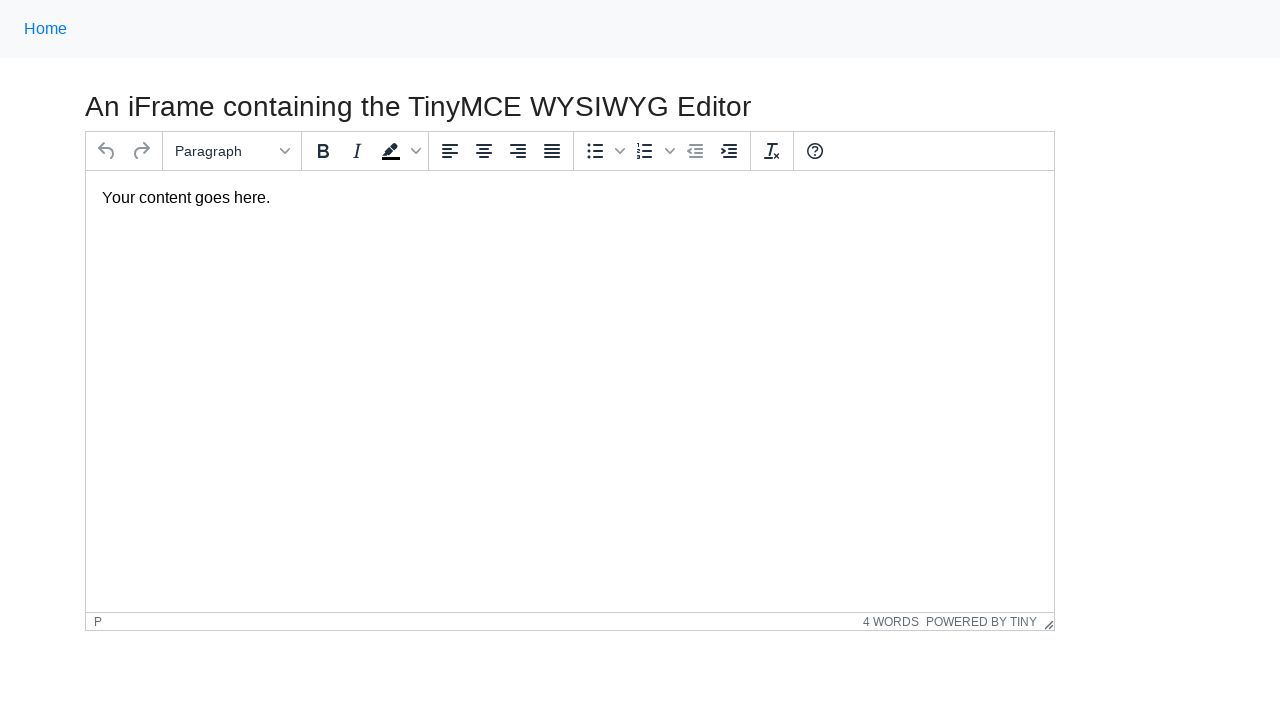